Tests the dynamic controls page by clicking the Remove button, waiting for the loading indicator to disappear, and verifying that the checkbox is removed and the "It's gone!" message is displayed.

Starting URL: https://practice.cydeo.com/dynamic_controls

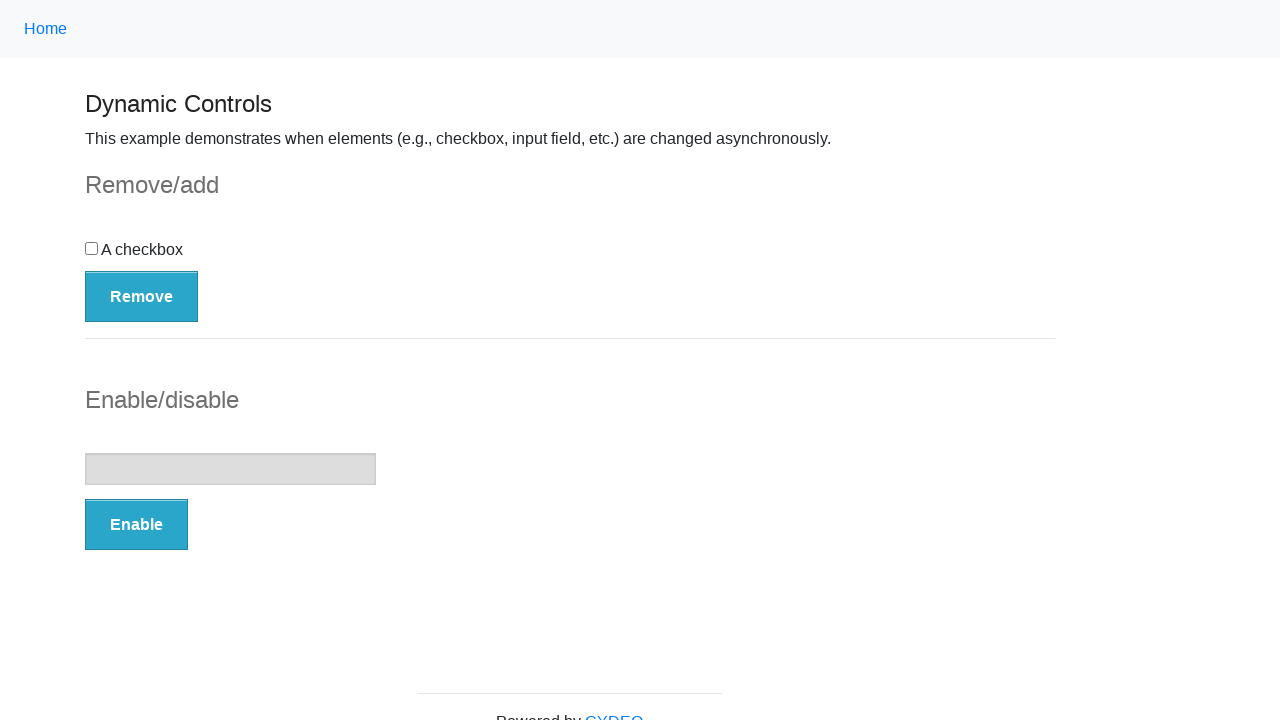

Navigated to dynamic controls page
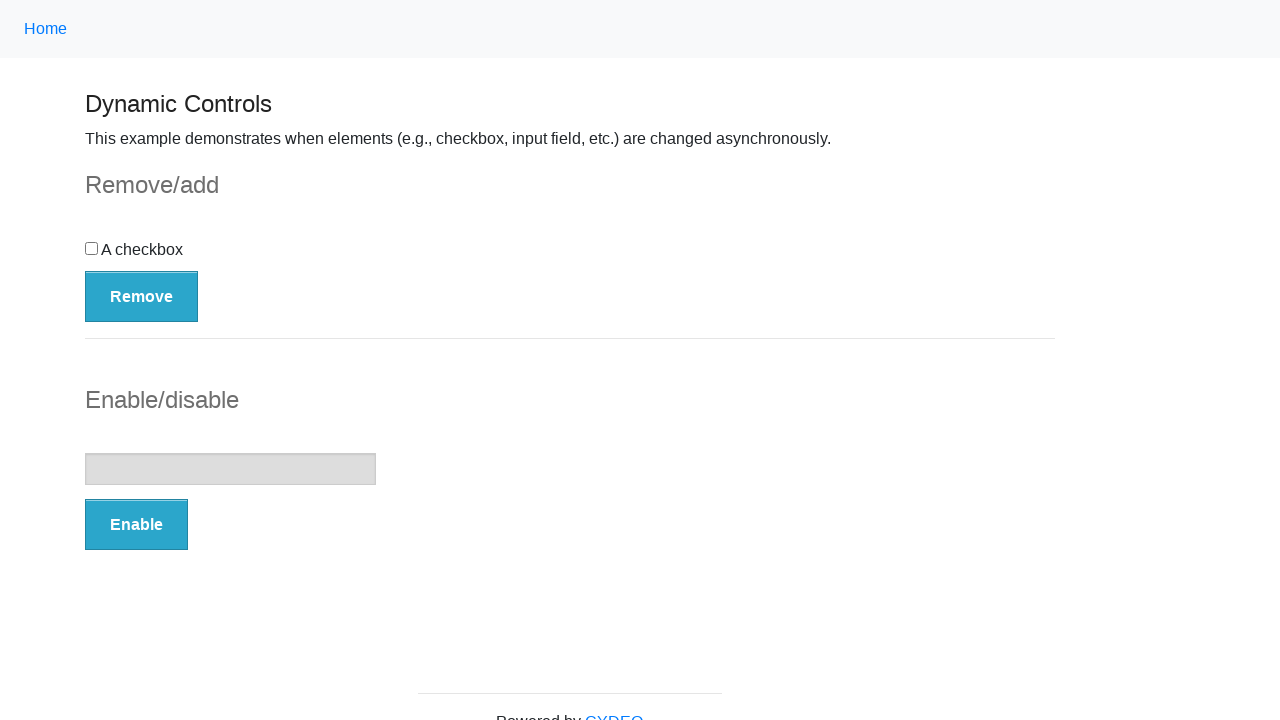

Clicked the Remove button at (142, 296) on button:has-text('Remove')
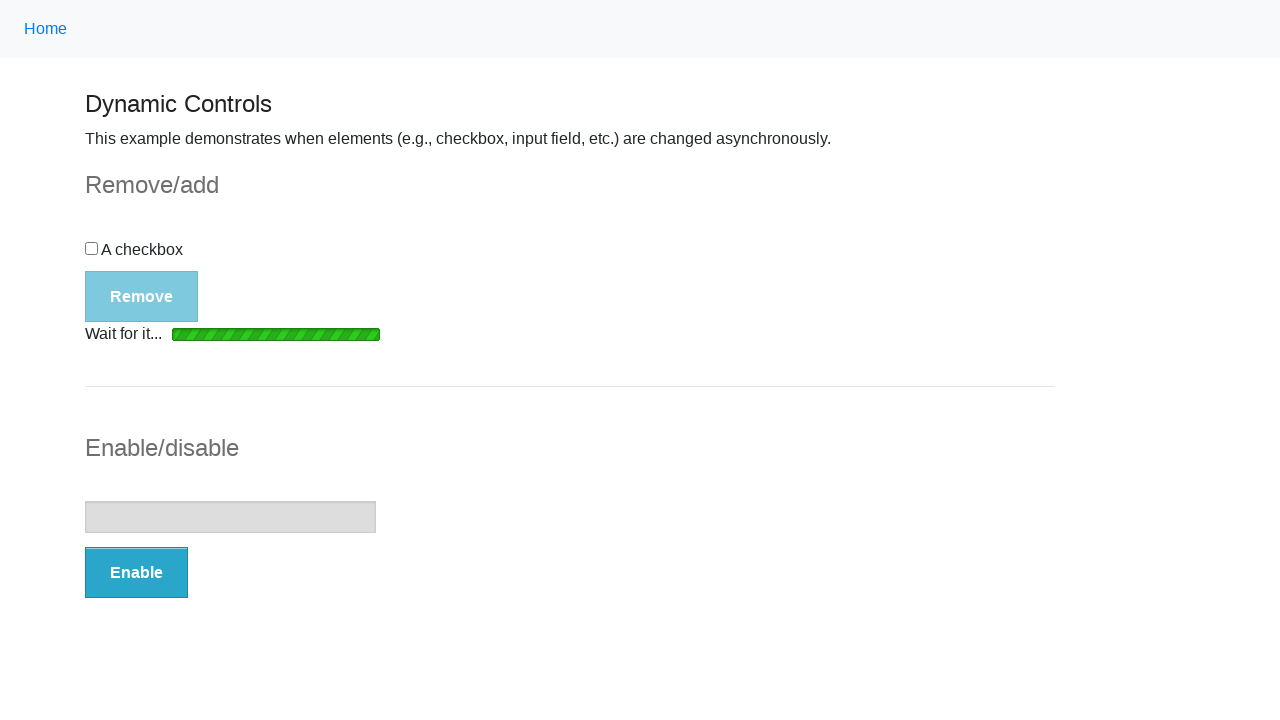

Loading indicator disappeared
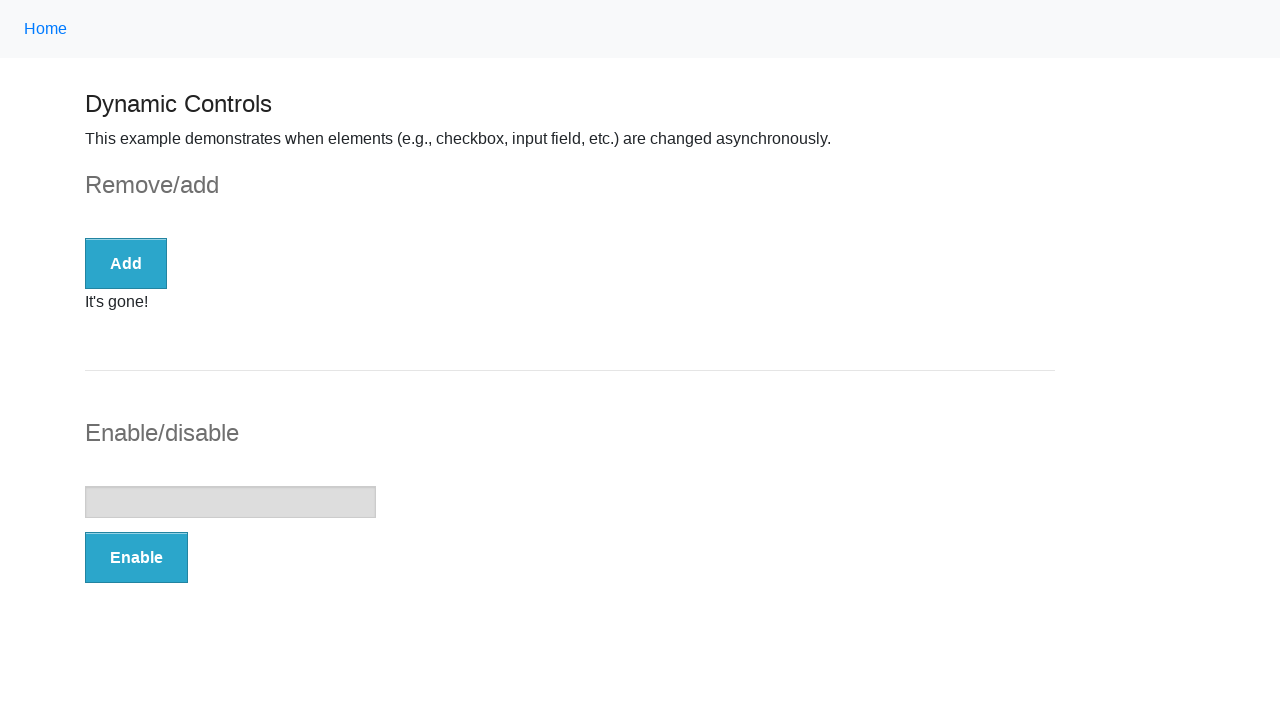

Verified that checkbox is no longer displayed
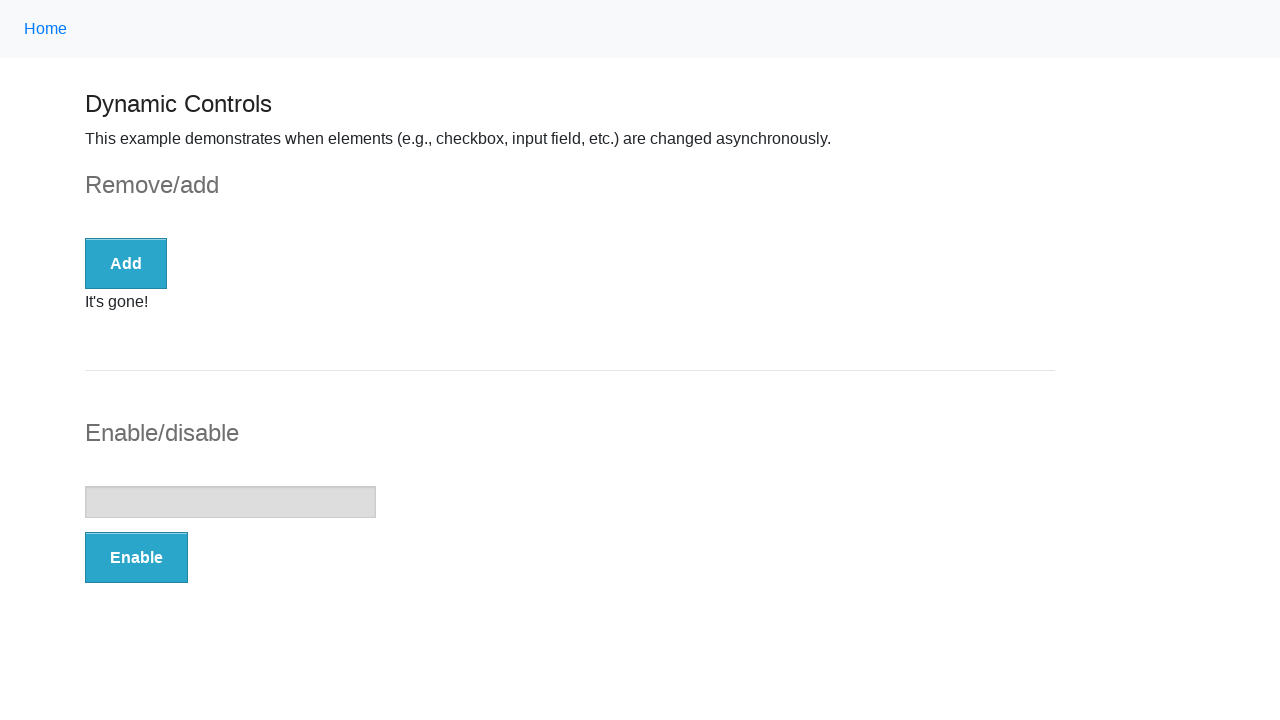

Verified that 'It's gone!' message is displayed
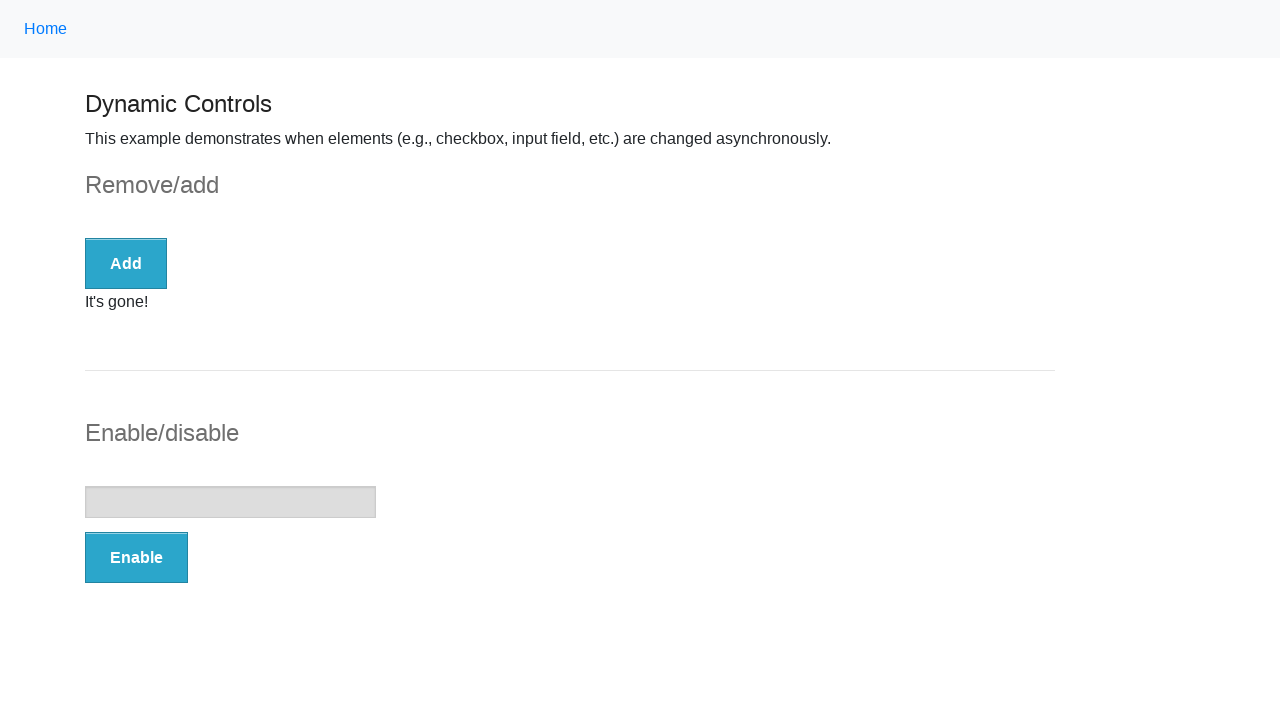

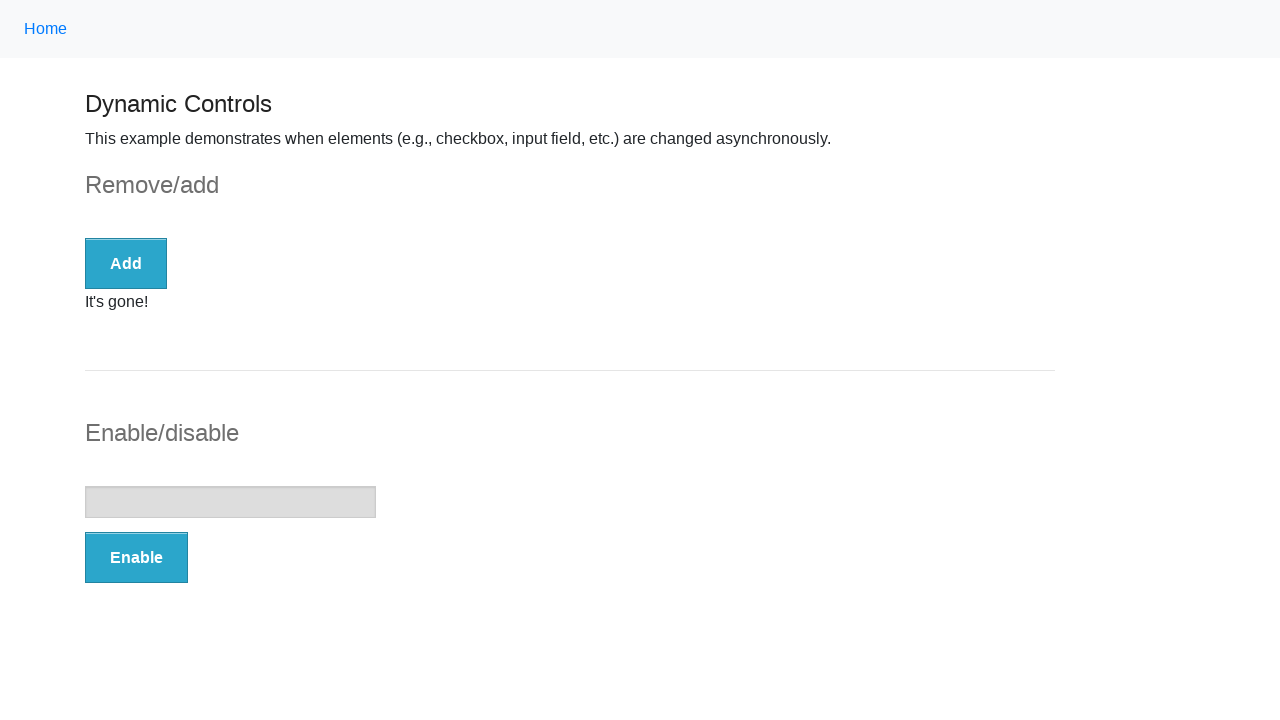